Tests that the "Clear completed" button is hidden when there are no completed items.

Starting URL: https://demo.playwright.dev/todomvc

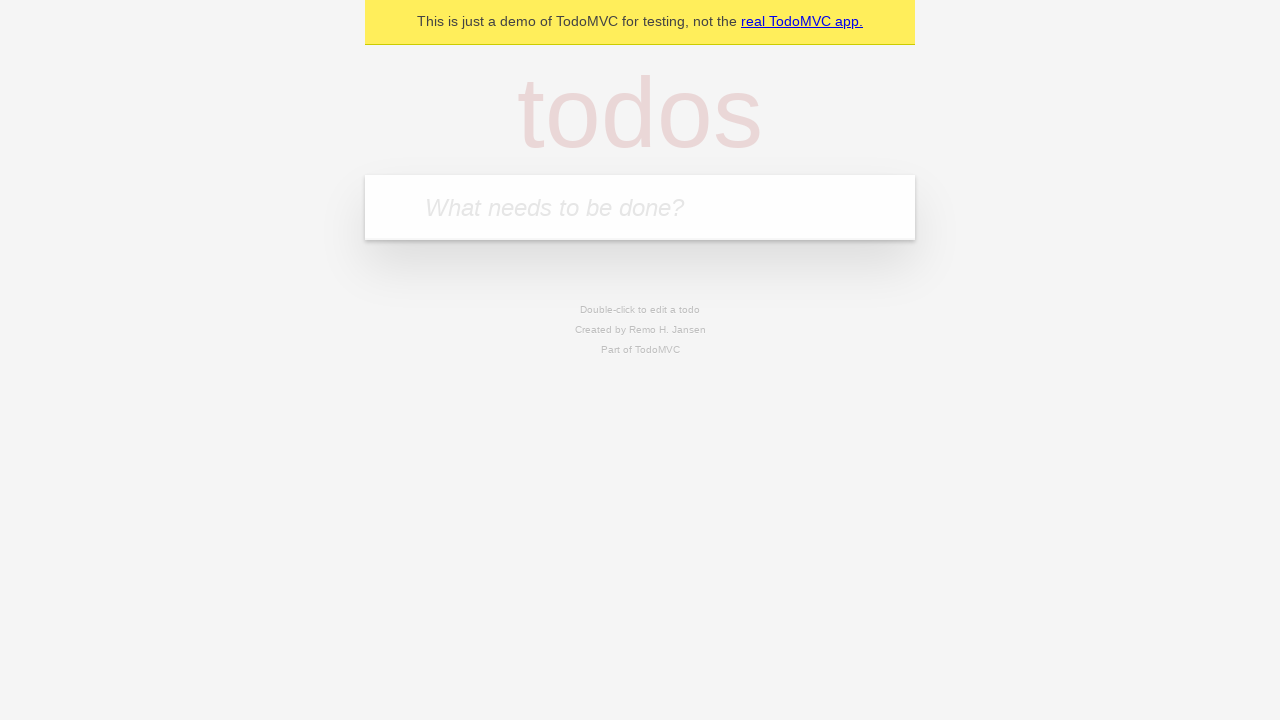

Filled todo input with 'buy some cheese' on internal:attr=[placeholder="What needs to be done?"i]
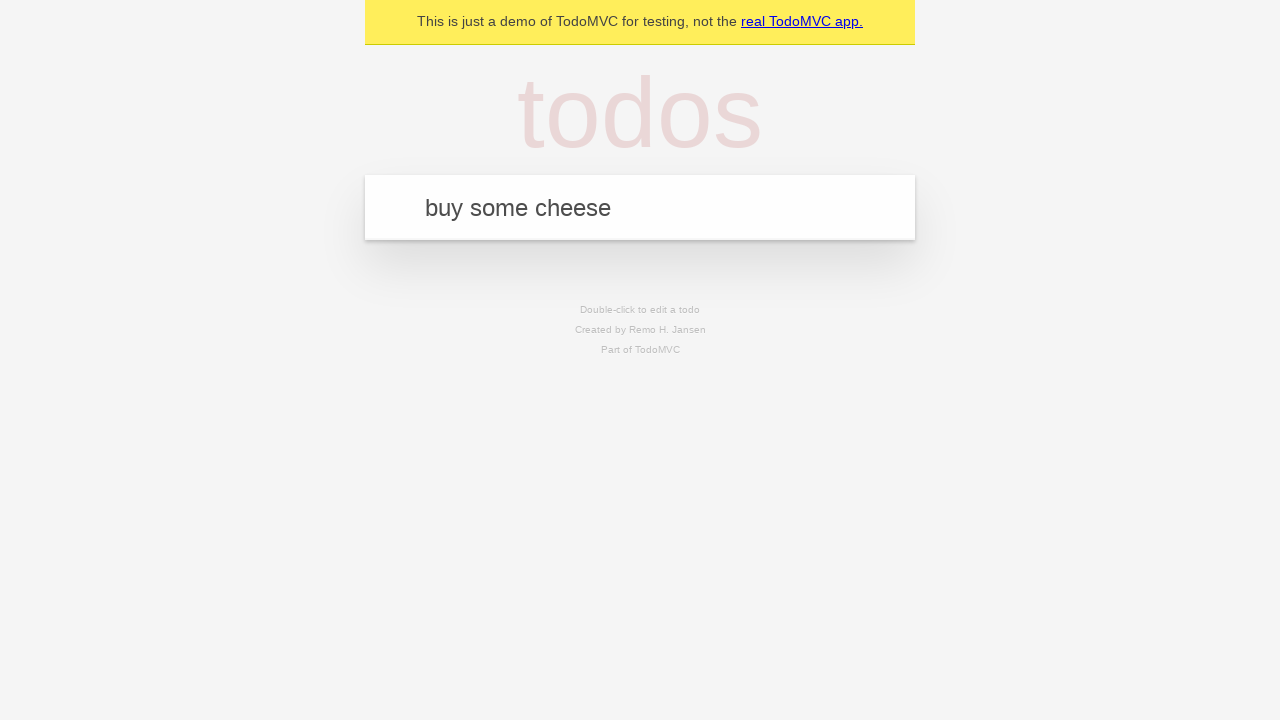

Pressed Enter to add first todo item on internal:attr=[placeholder="What needs to be done?"i]
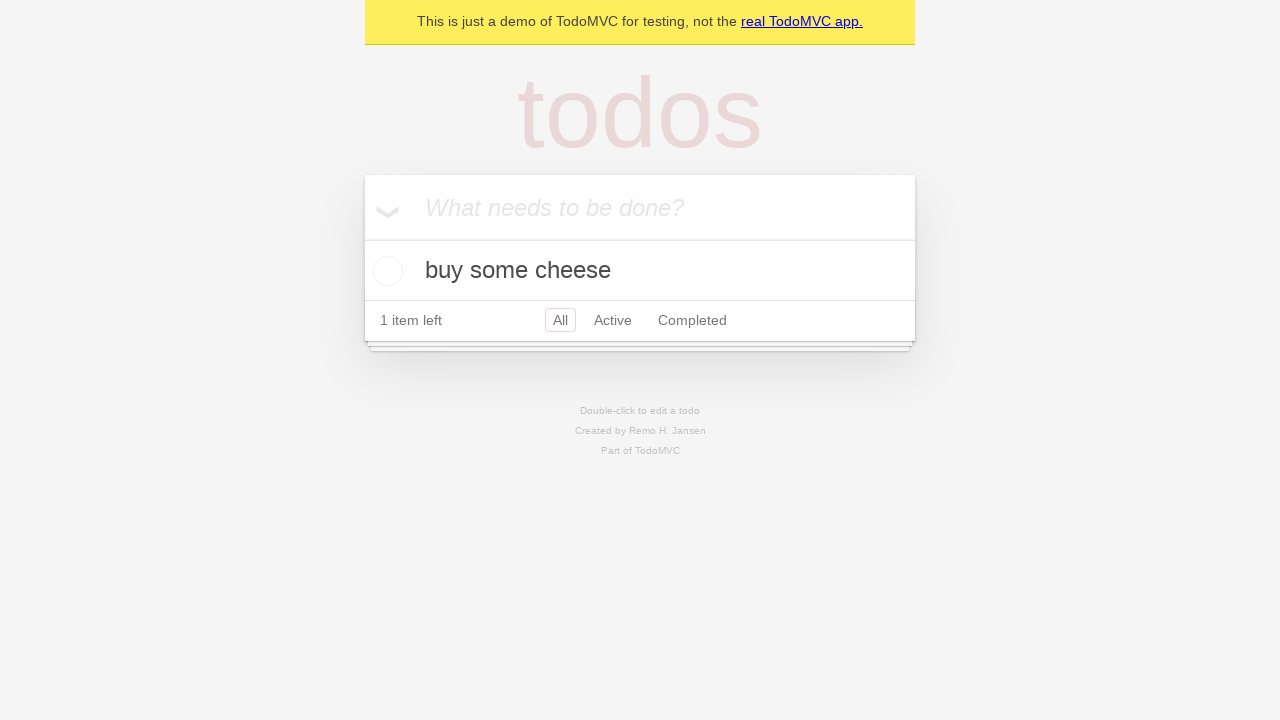

Filled todo input with 'feed the cat' on internal:attr=[placeholder="What needs to be done?"i]
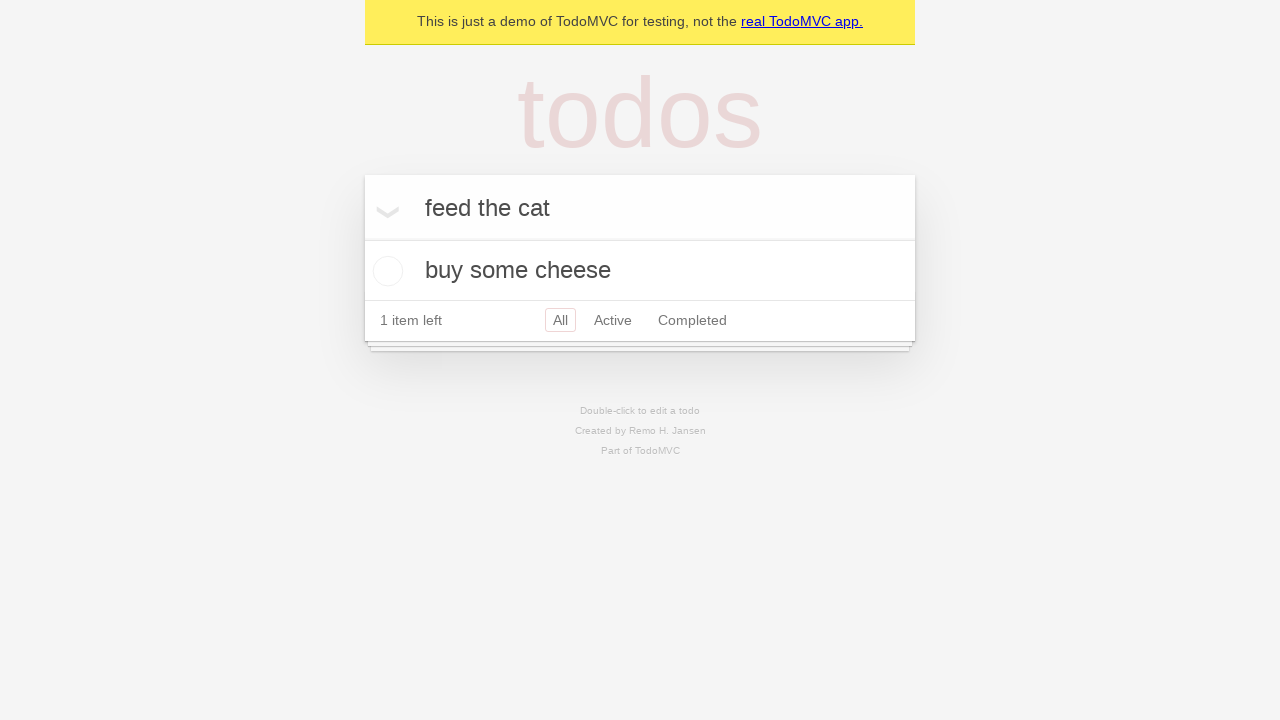

Pressed Enter to add second todo item on internal:attr=[placeholder="What needs to be done?"i]
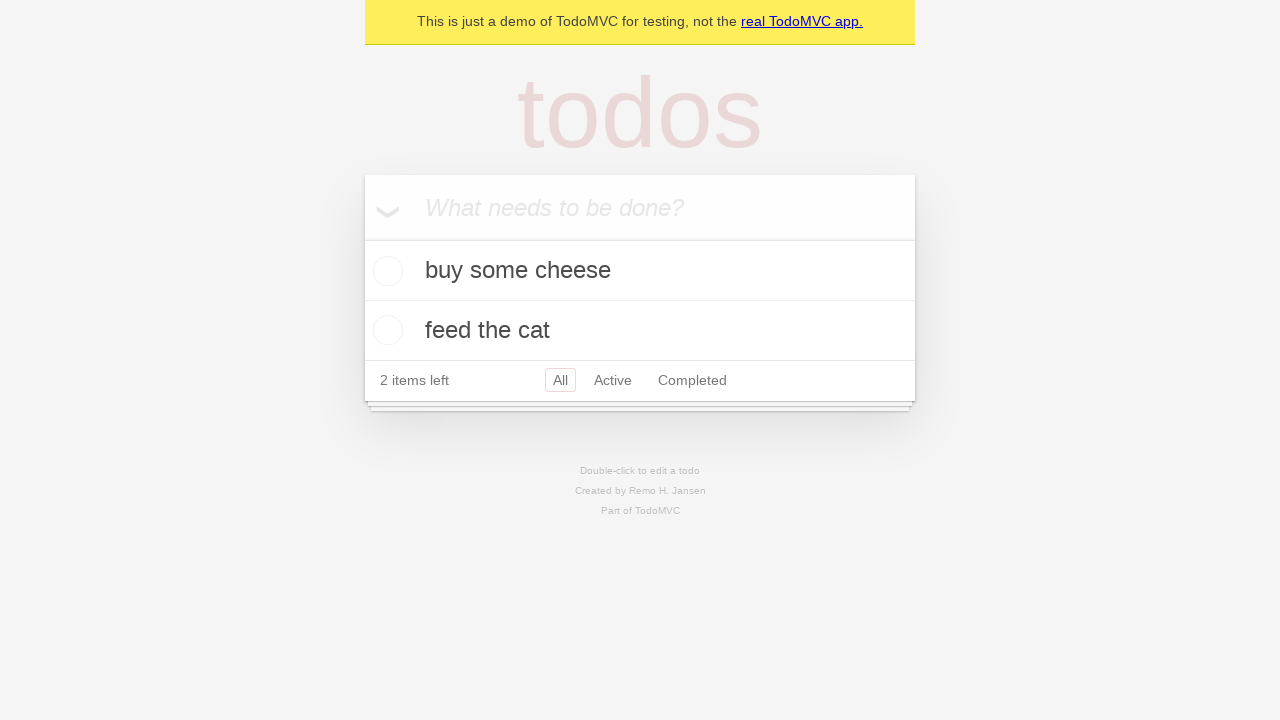

Filled todo input with 'book a doctors appointment' on internal:attr=[placeholder="What needs to be done?"i]
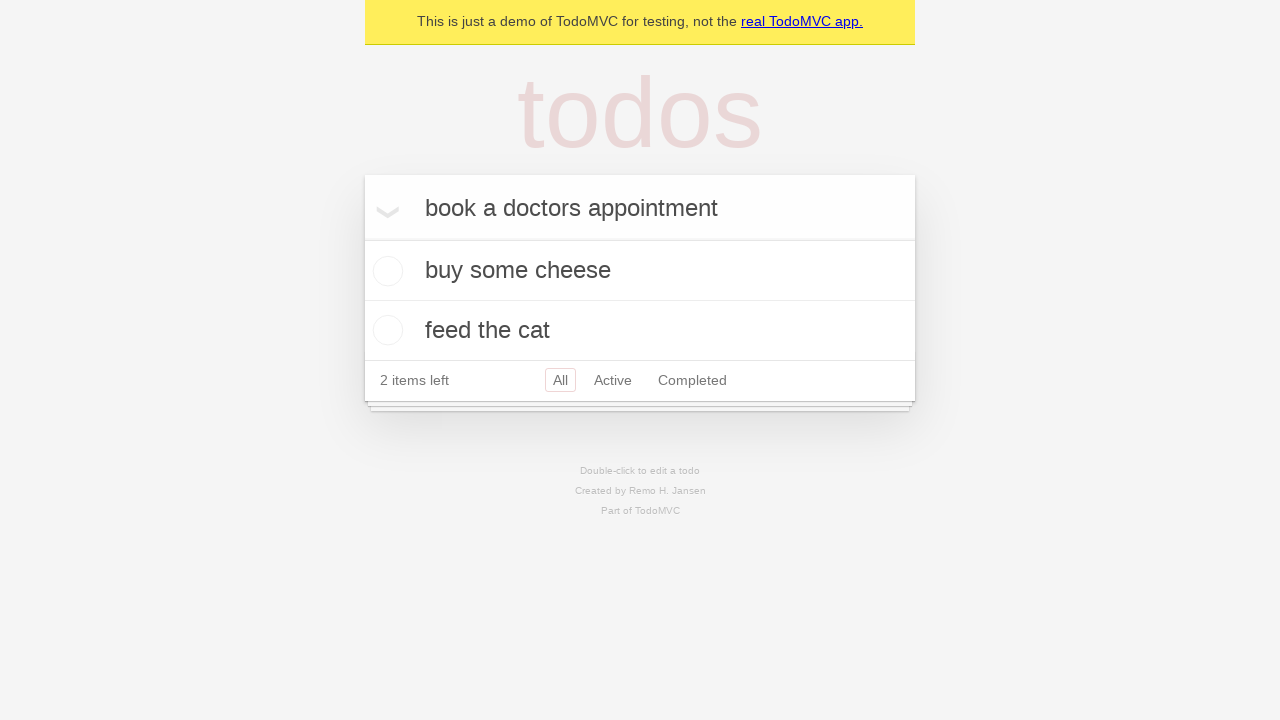

Pressed Enter to add third todo item on internal:attr=[placeholder="What needs to be done?"i]
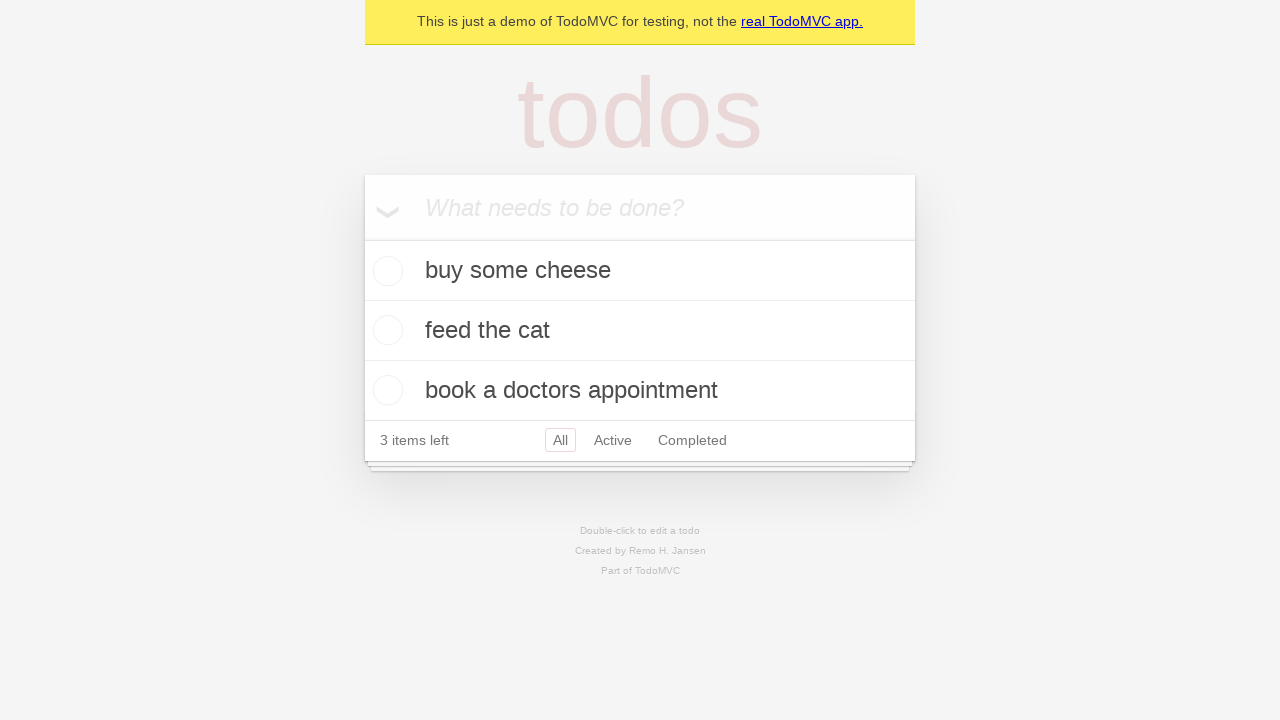

Checked the first todo item as completed at (385, 271) on .todo-list li .toggle >> nth=0
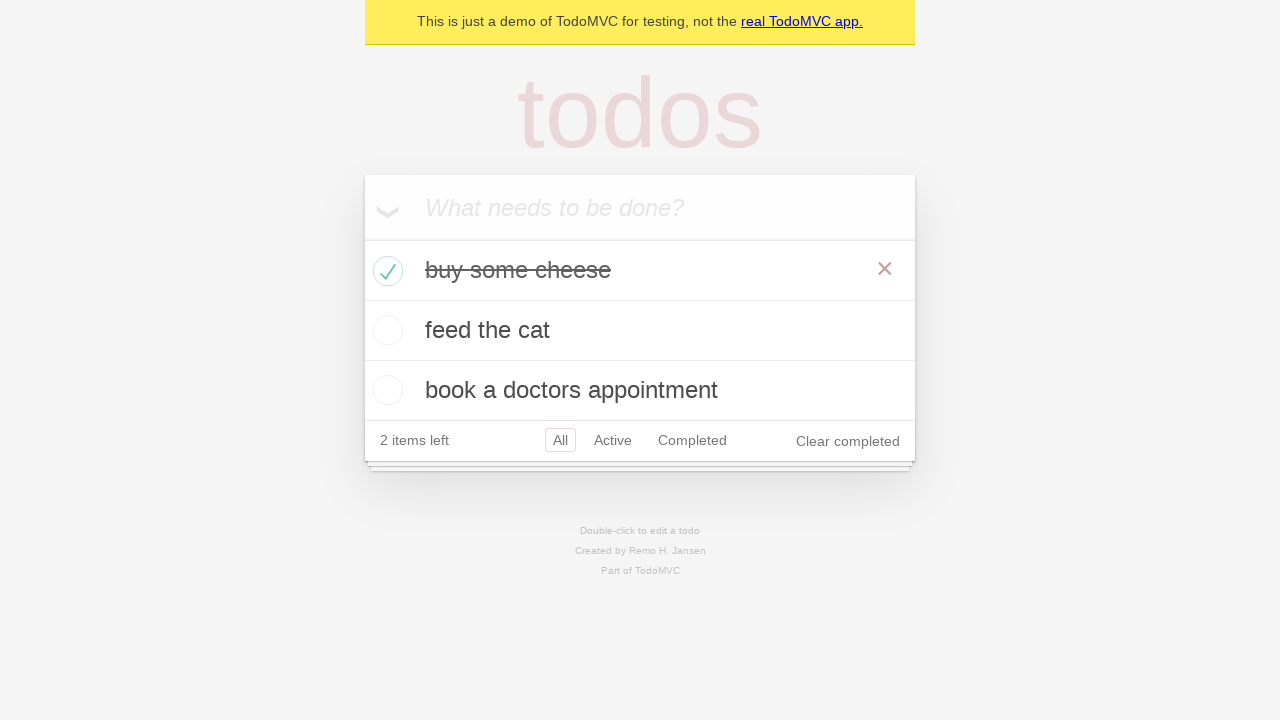

Clicked 'Clear completed' button to remove completed items at (848, 441) on internal:role=button[name="Clear completed"i]
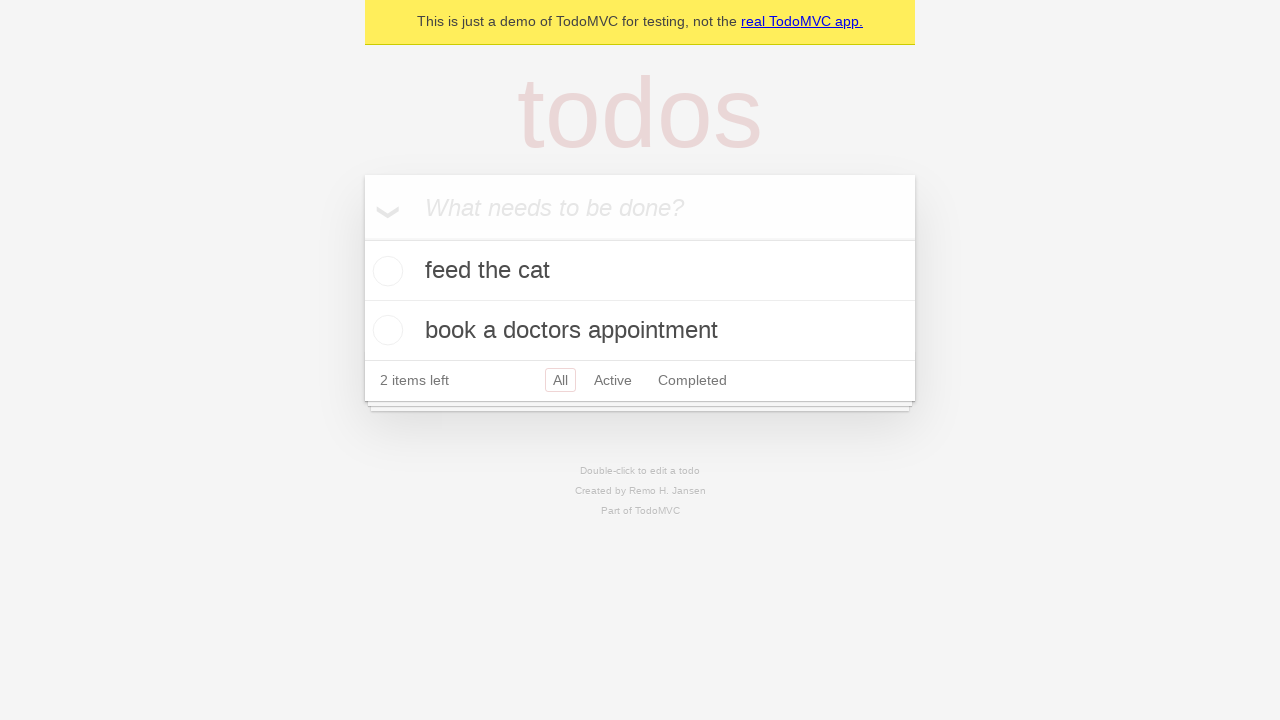

Waited 500ms for UI to update and 'Clear completed' button to become hidden
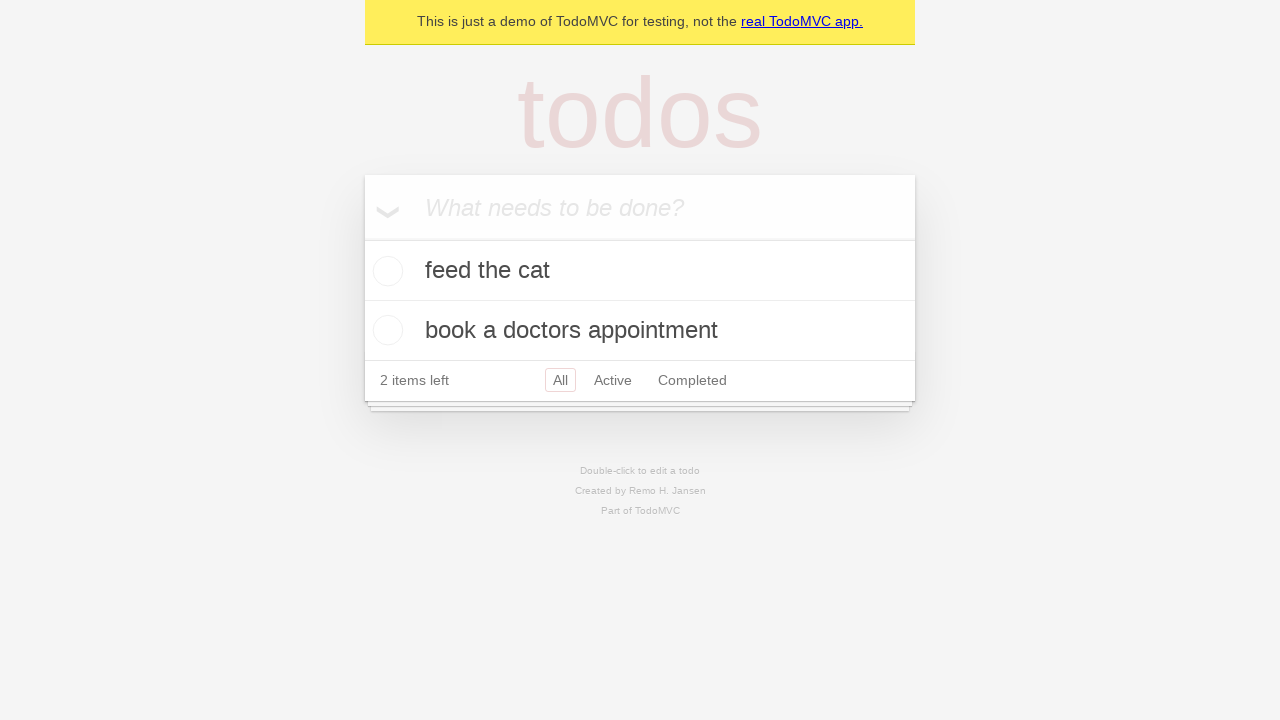

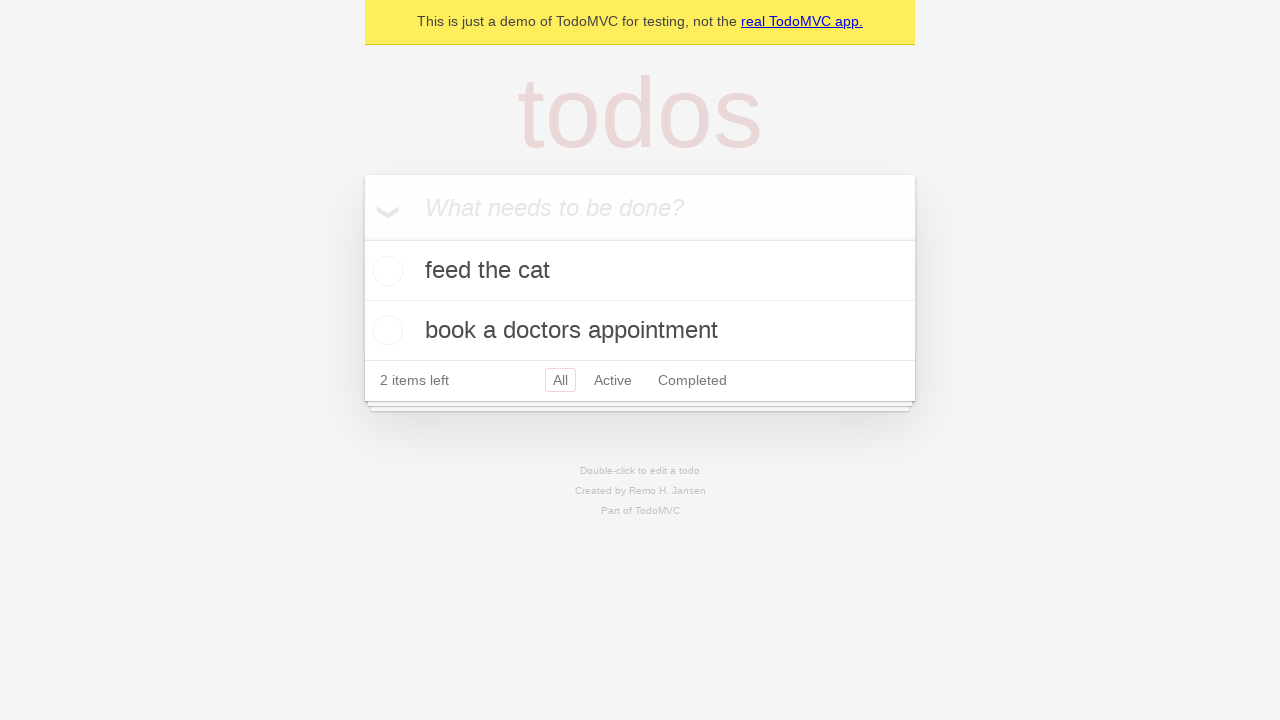